Tests multiplication functionality on calculator.net by clicking 7, multiply, and 5, then verifying the result equals 35

Starting URL: https://www.calculator.net/

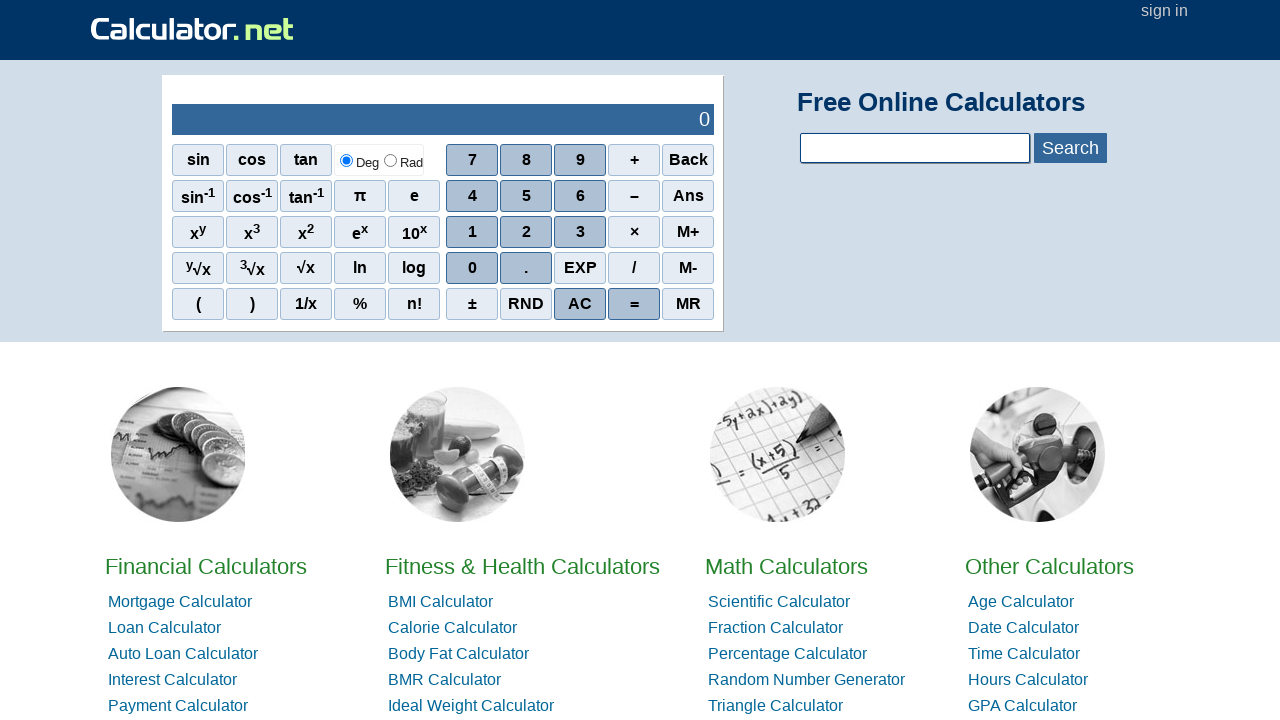

Clicked number 7 on calculator at (472, 160) on xpath=//span[contains(text(),'7')]
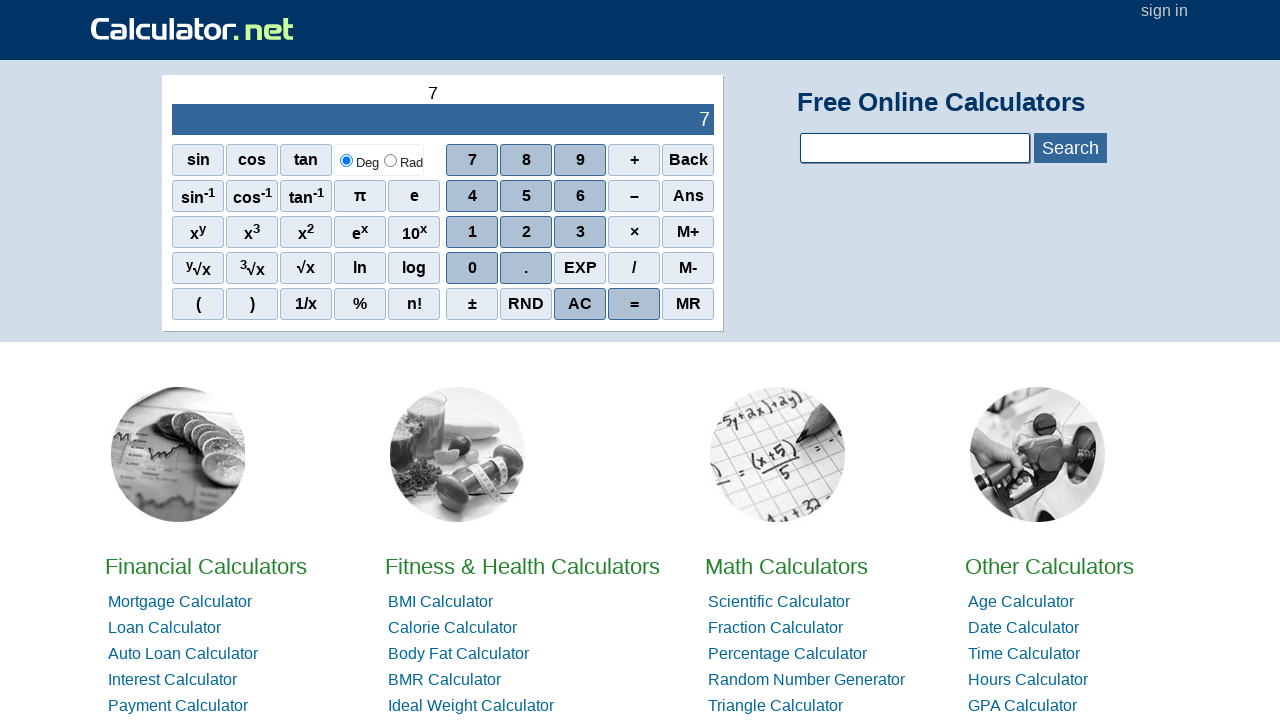

Clicked multiply operator (×) at (634, 232) on xpath=//span[contains(text(),'×')]
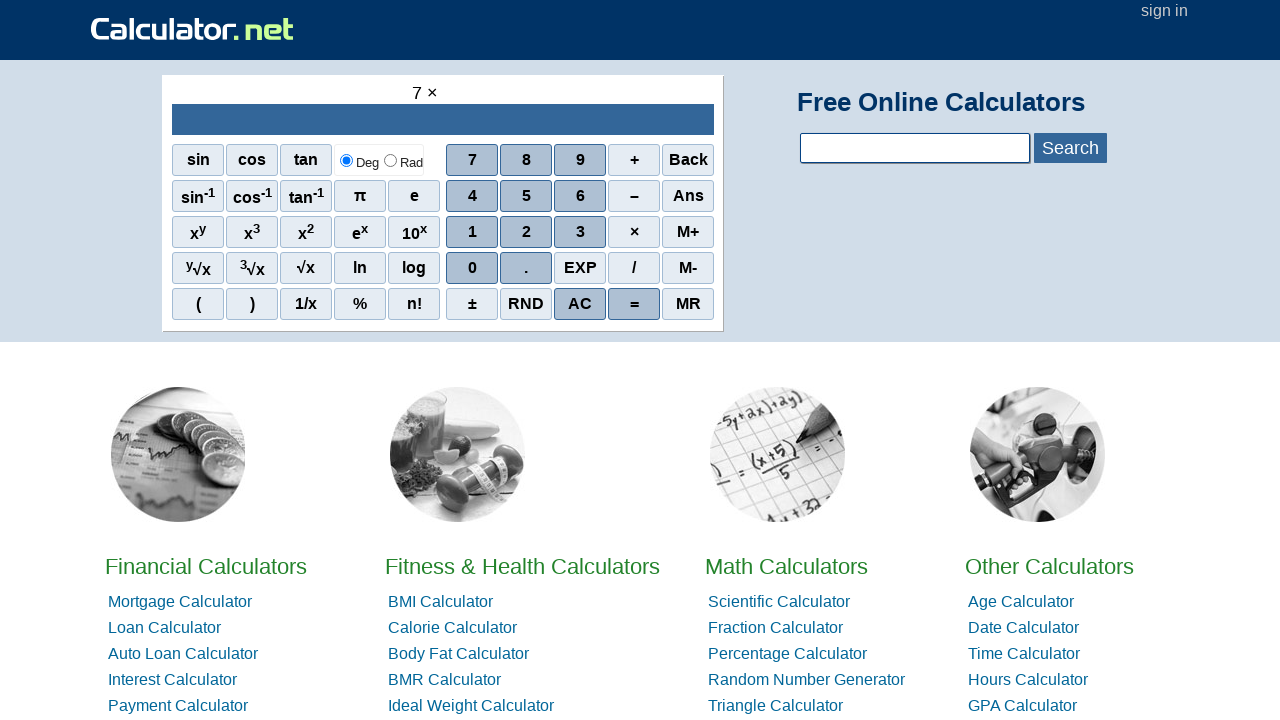

Clicked number 5 on calculator at (526, 196) on xpath=//span[contains(text(),'5')]
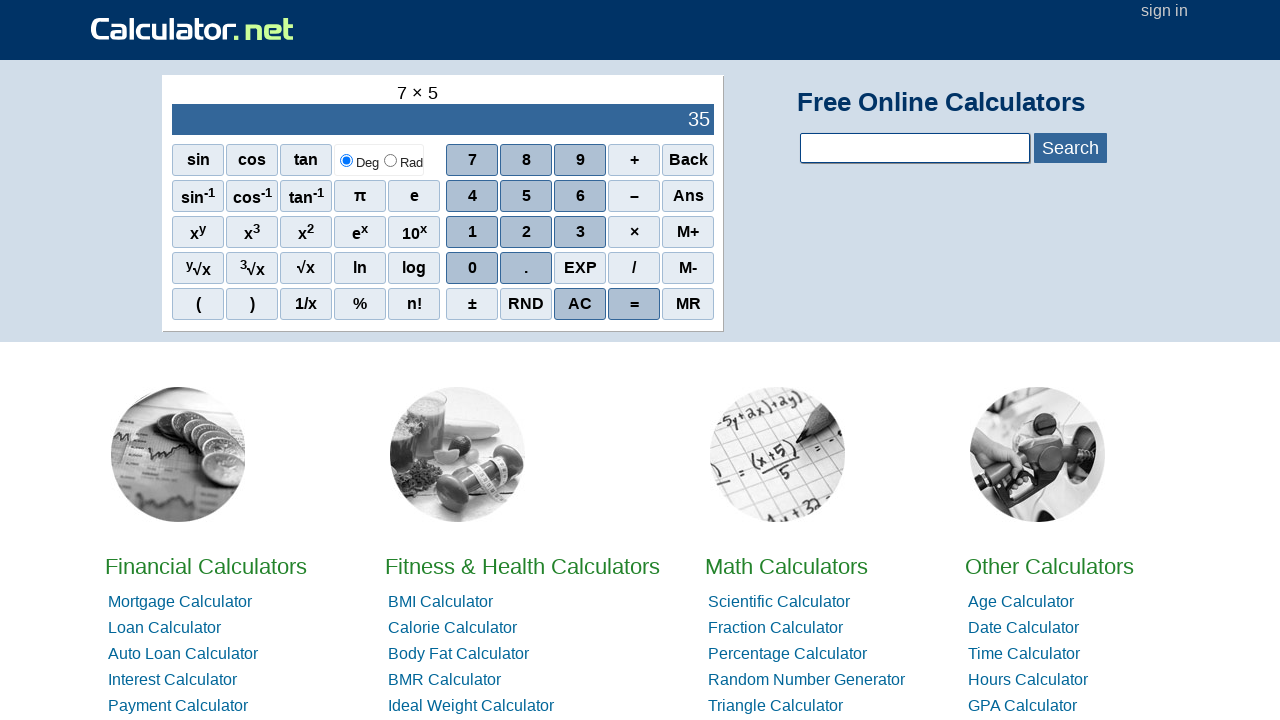

Result output loaded - 7 × 5 = 35
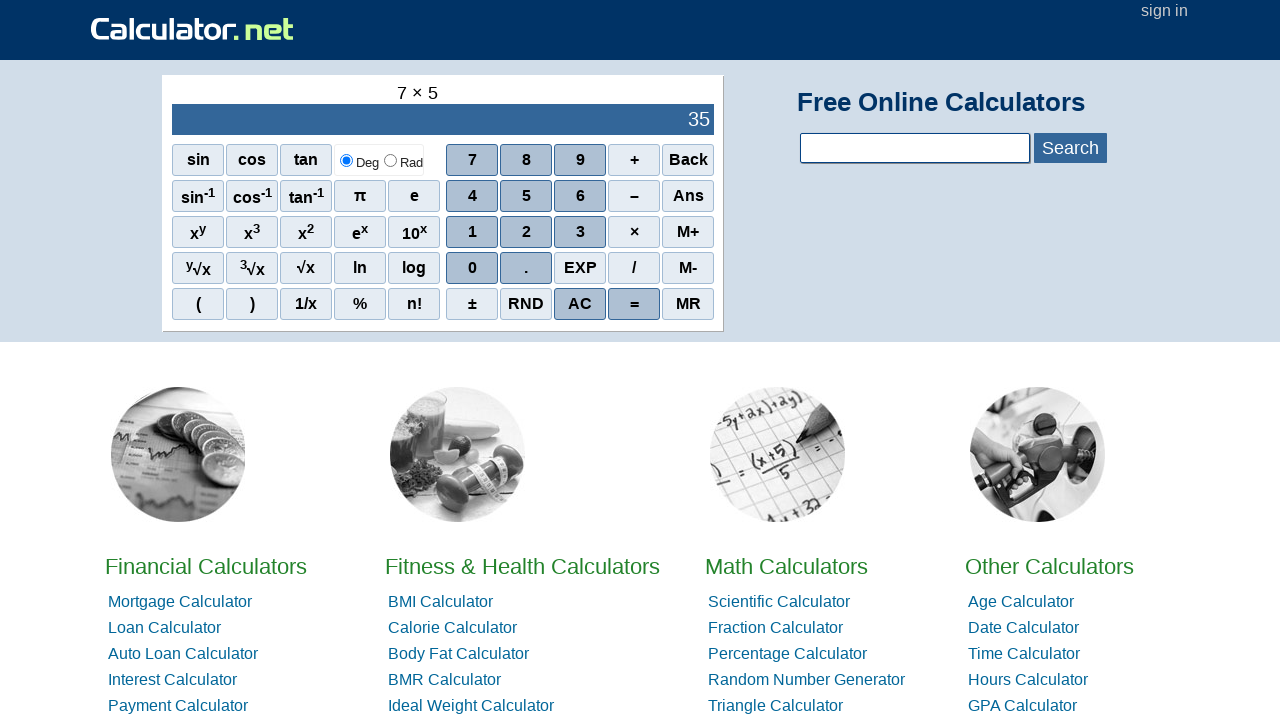

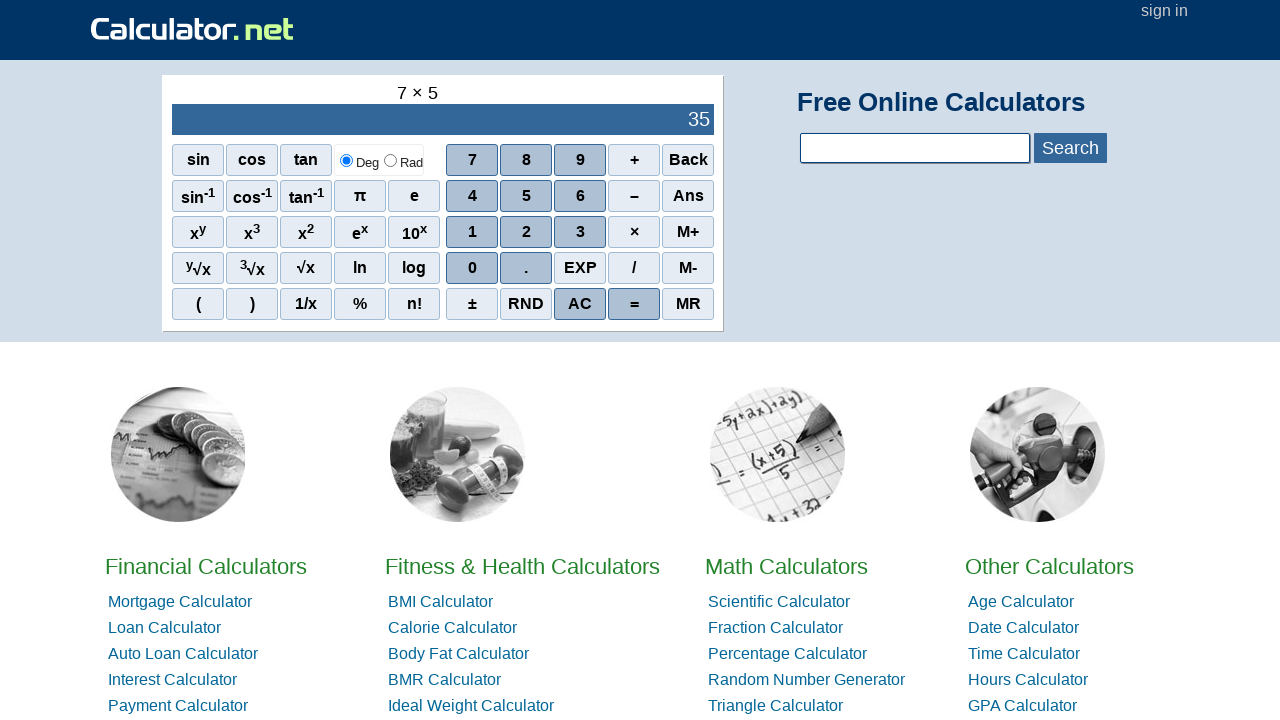